Tests that the currently applied filter link is highlighted with a selected class

Starting URL: https://demo.playwright.dev/todomvc

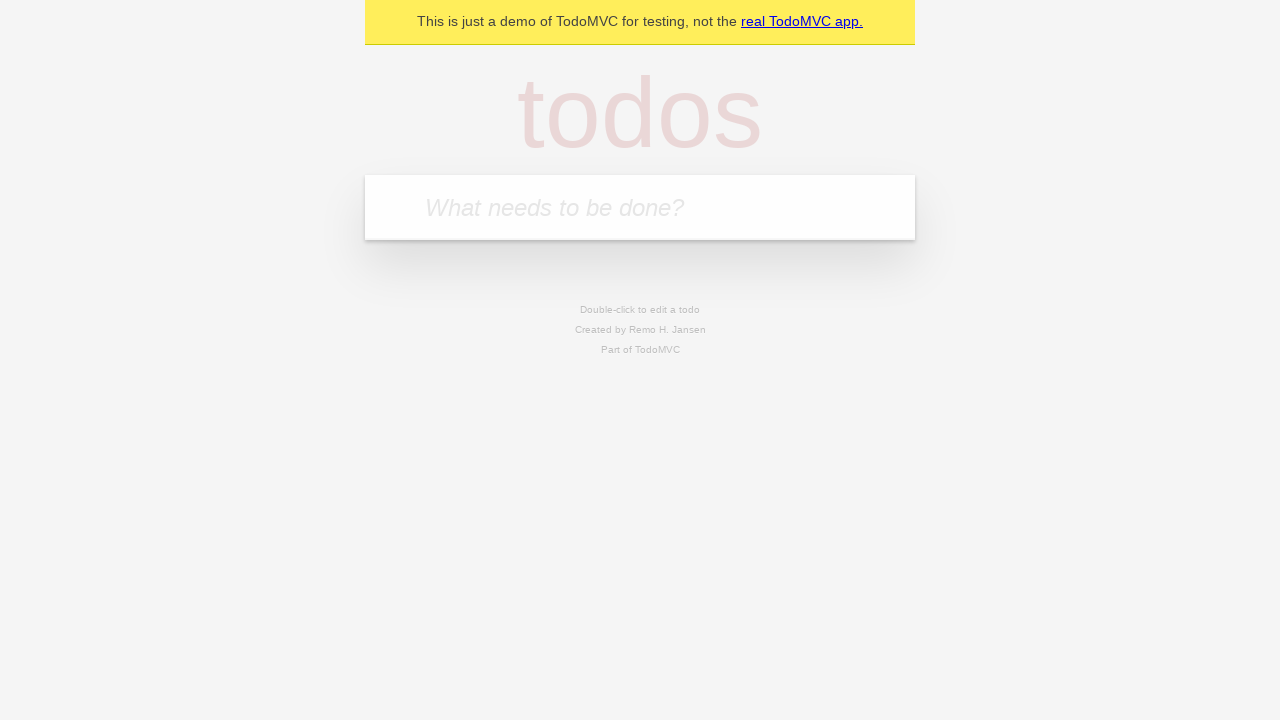

Filled todo input with 'buy some cheese' on internal:attr=[placeholder="What needs to be done?"i]
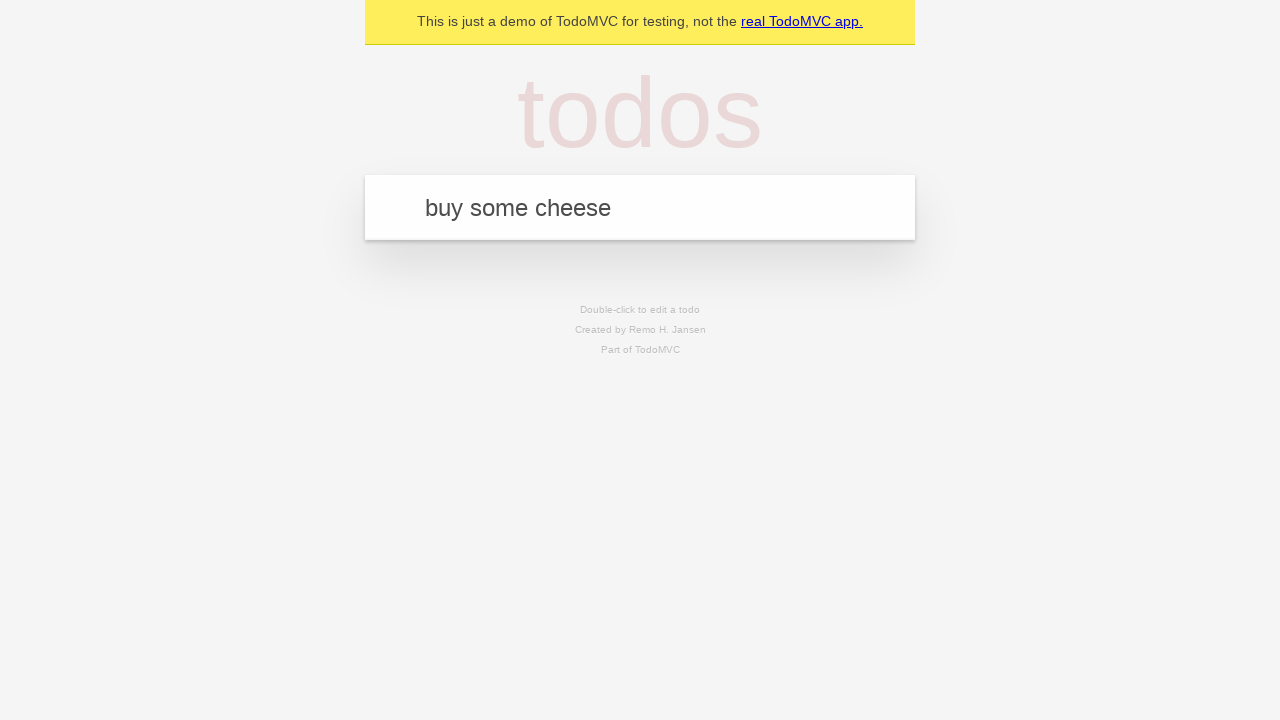

Pressed Enter to create first todo on internal:attr=[placeholder="What needs to be done?"i]
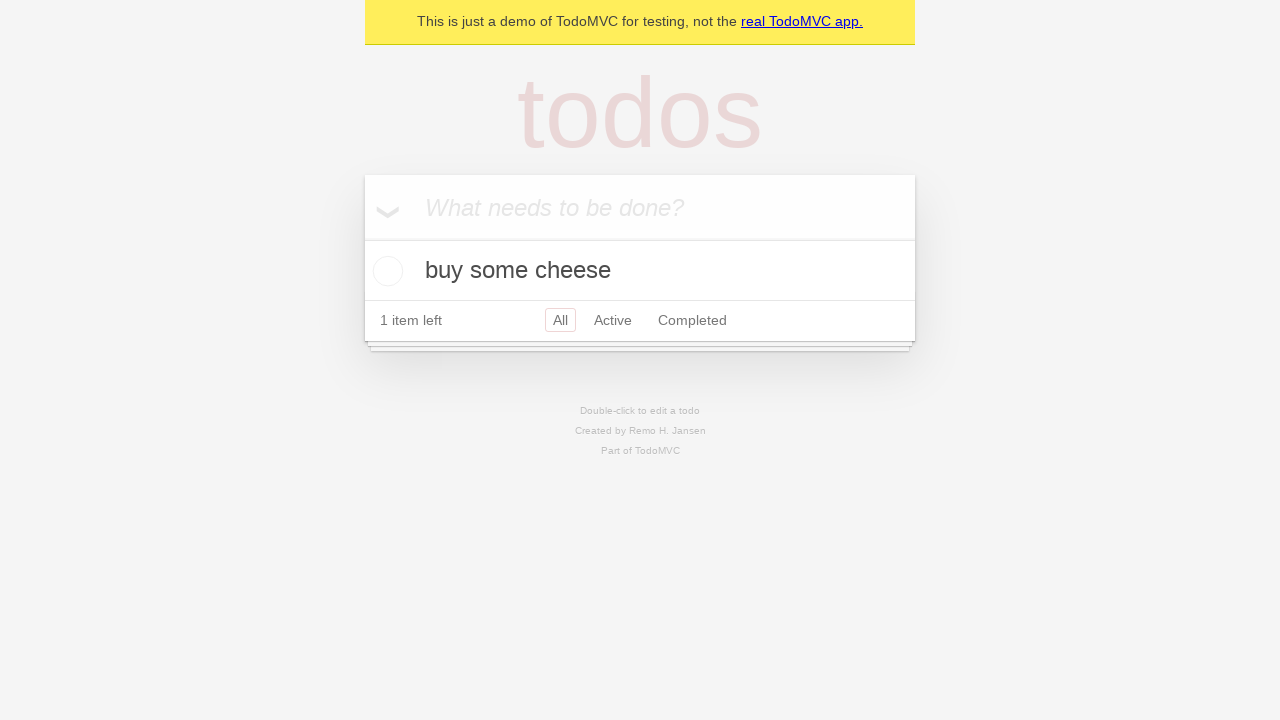

Filled todo input with 'feed the cat' on internal:attr=[placeholder="What needs to be done?"i]
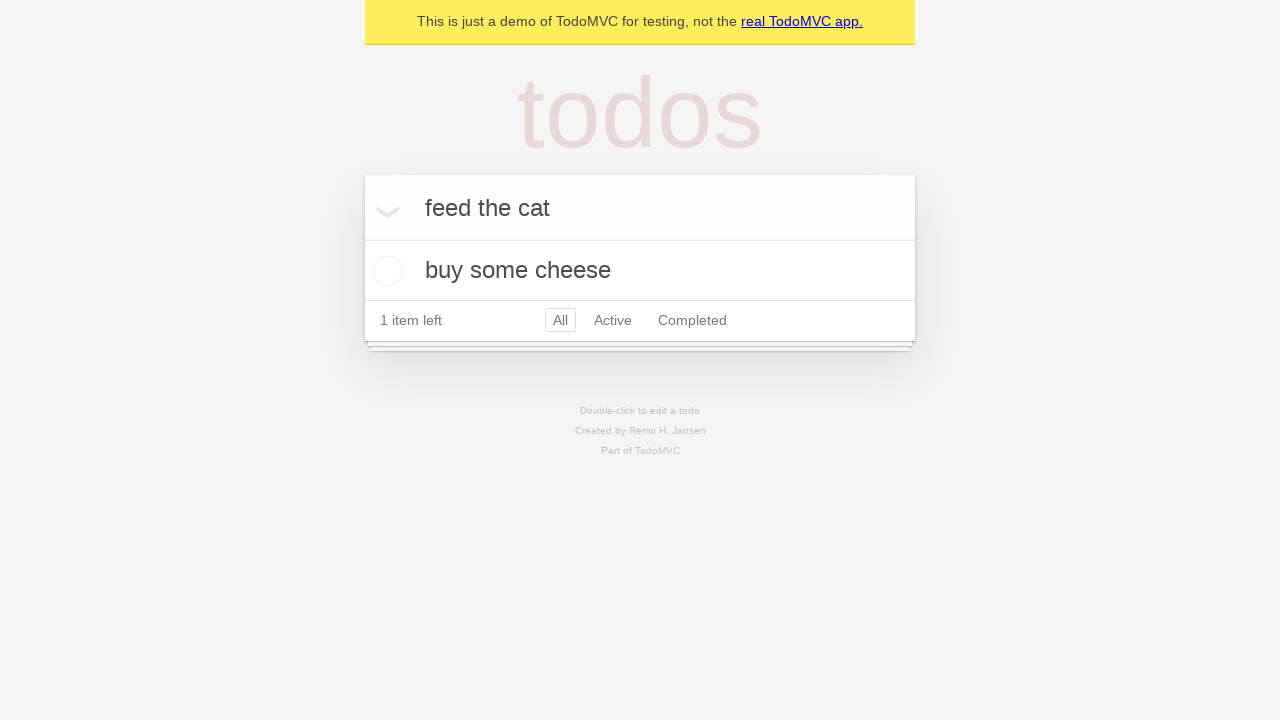

Pressed Enter to create second todo on internal:attr=[placeholder="What needs to be done?"i]
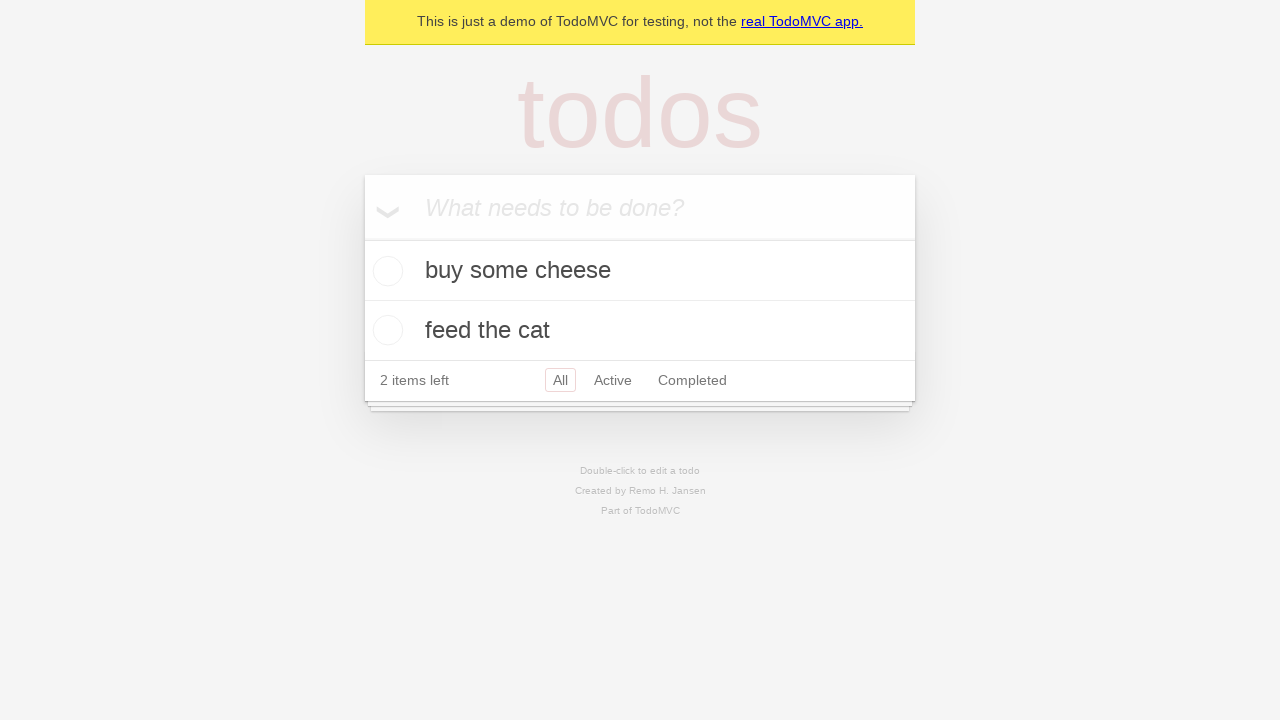

Filled todo input with 'book a doctors appointment' on internal:attr=[placeholder="What needs to be done?"i]
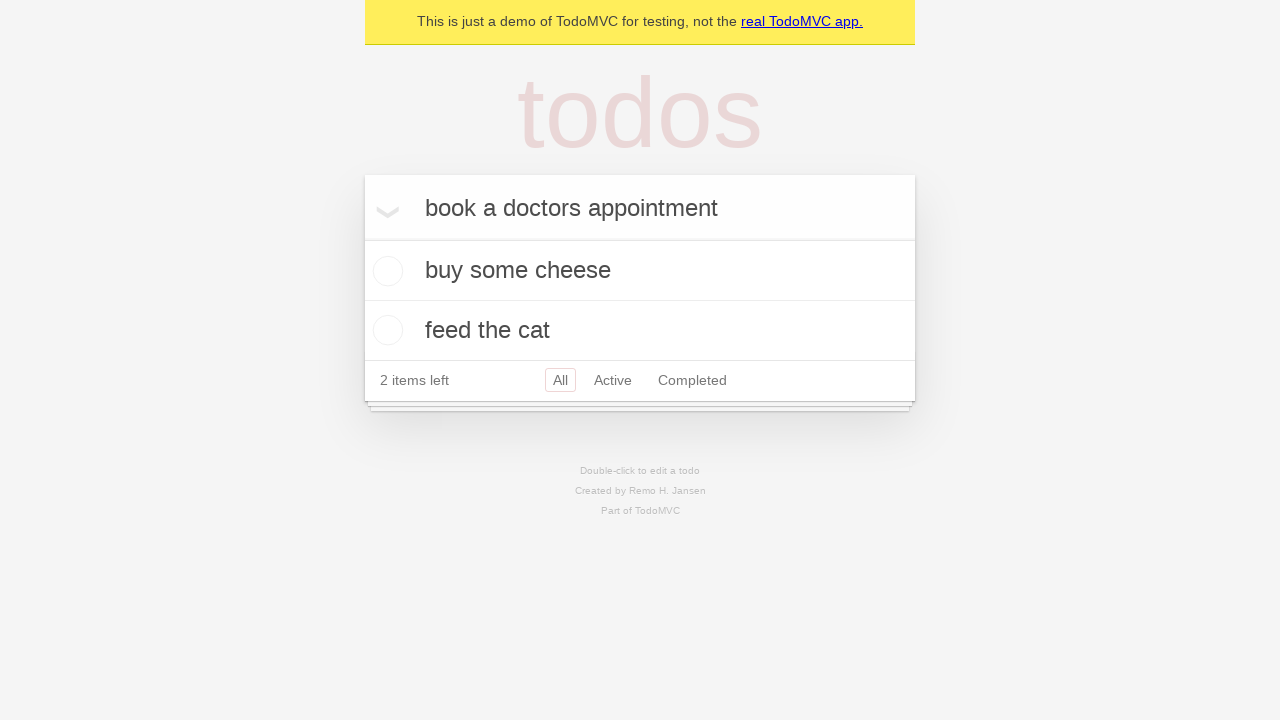

Pressed Enter to create third todo on internal:attr=[placeholder="What needs to be done?"i]
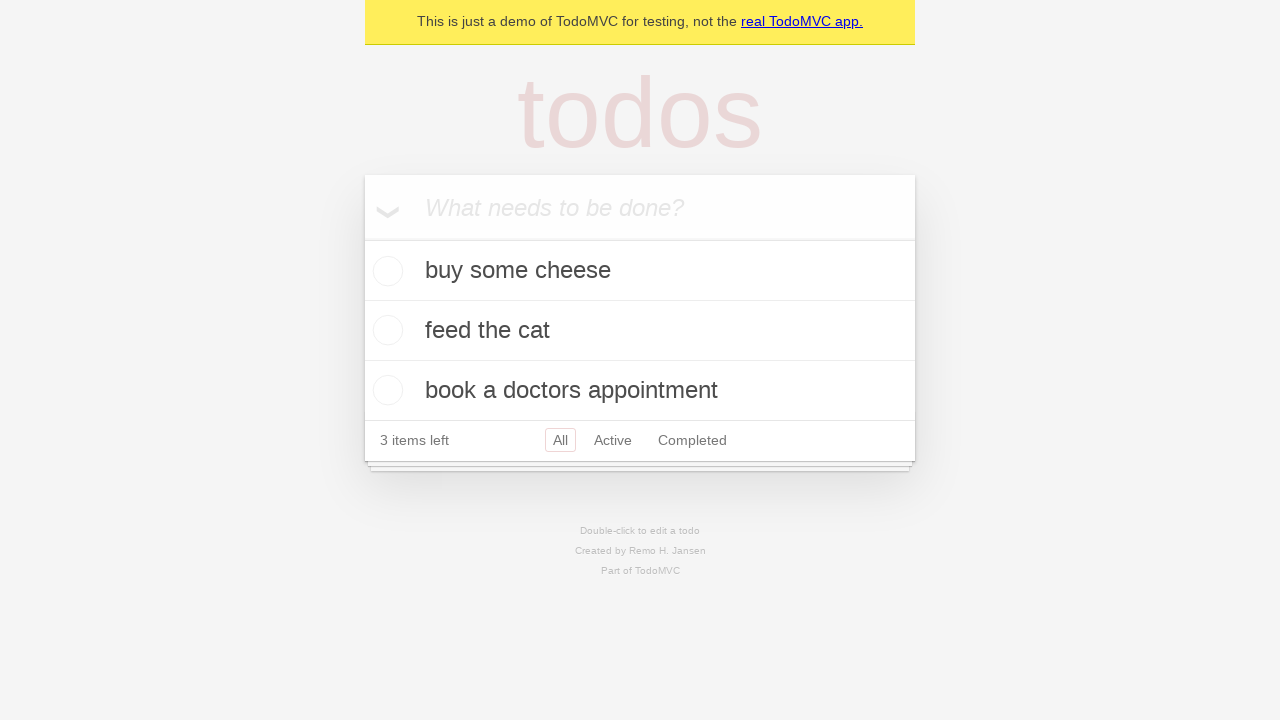

Waited for todo items to load
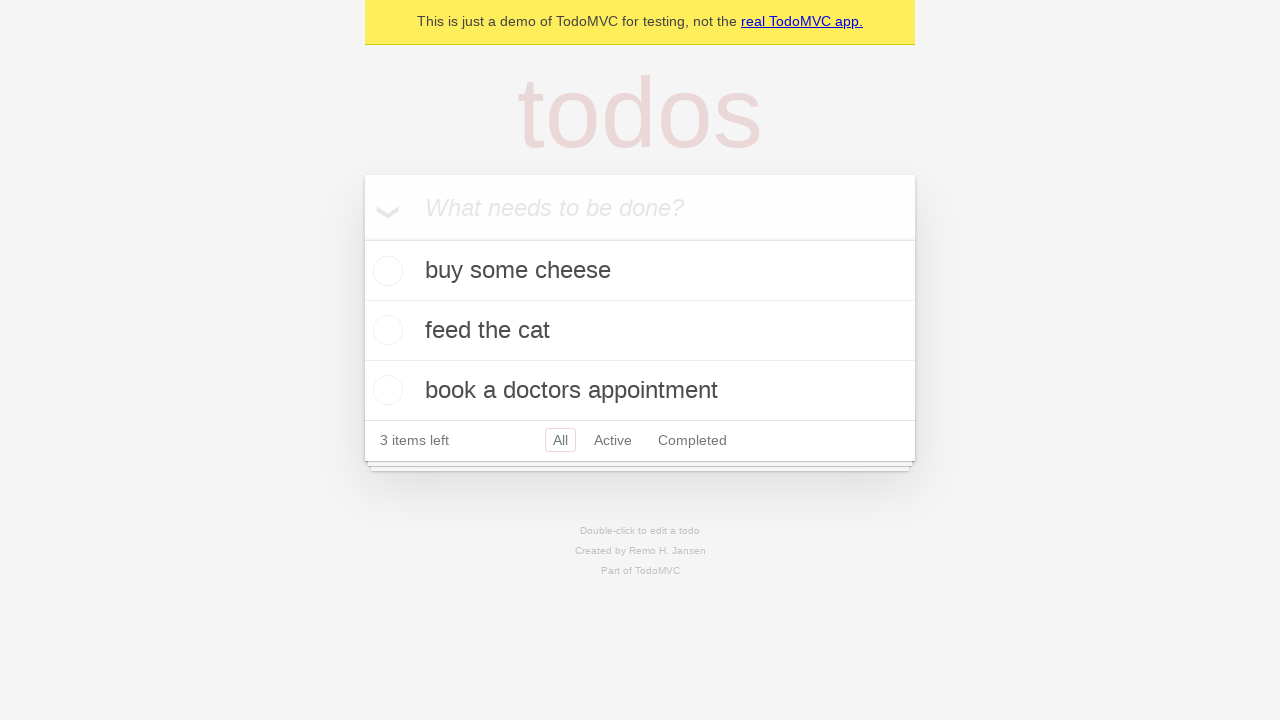

Clicked Active filter link at (613, 440) on internal:role=link[name="Active"i]
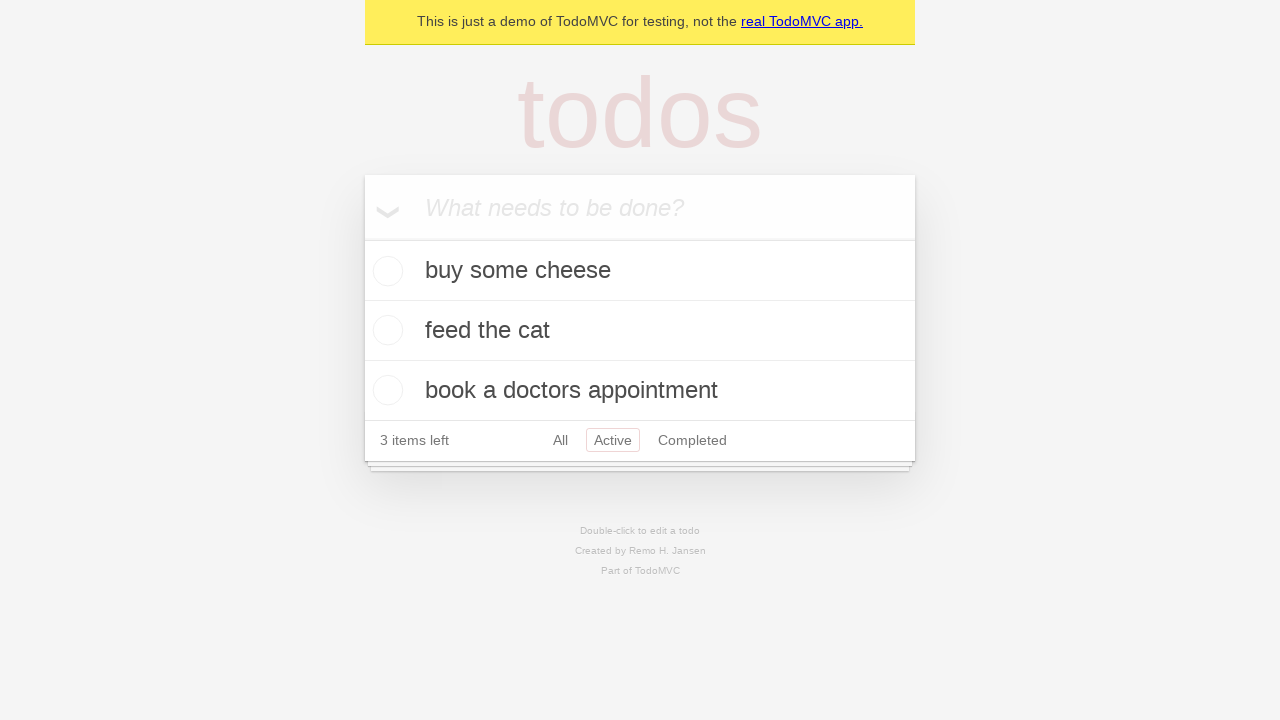

Clicked Completed filter link to verify it gets highlighted with selected class at (692, 440) on internal:role=link[name="Completed"i]
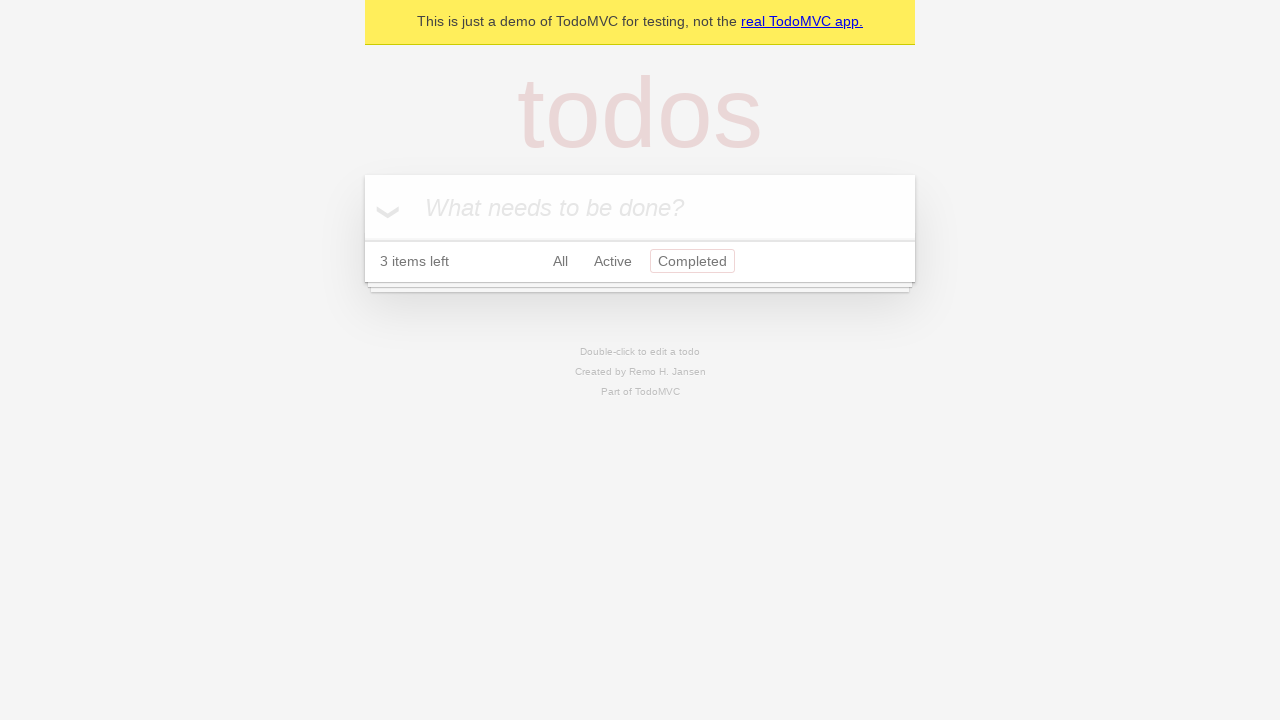

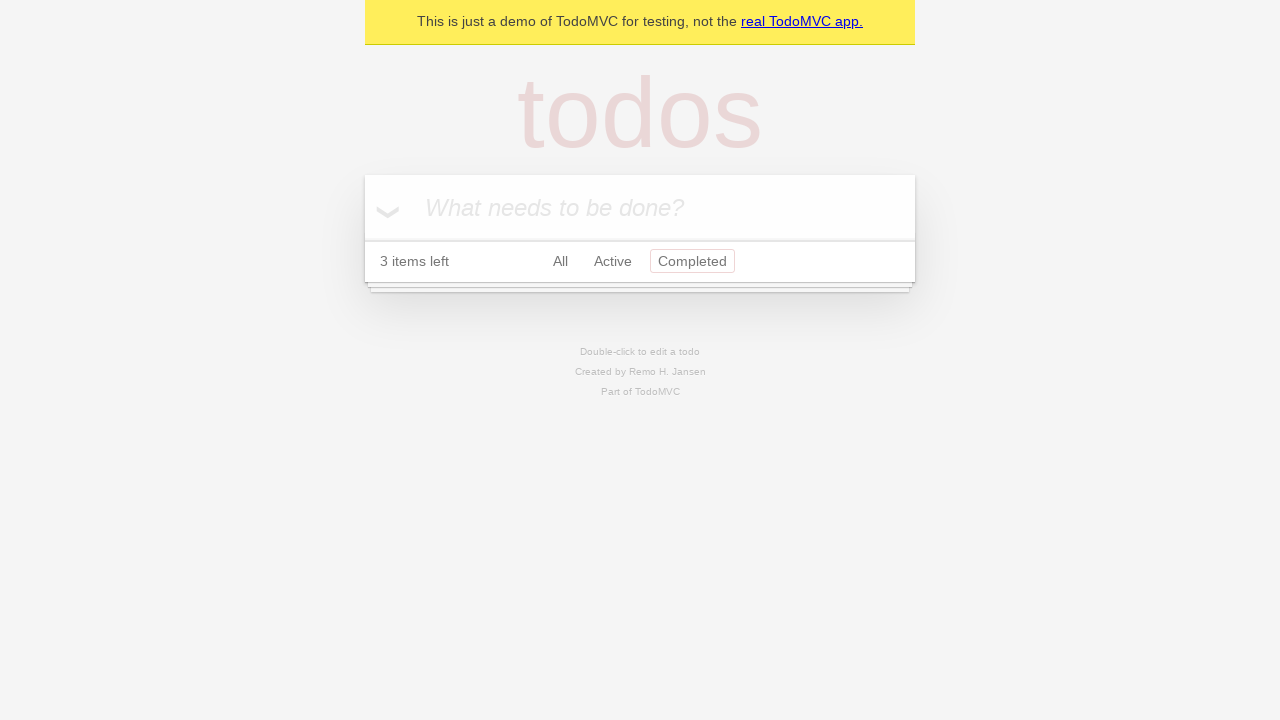